Tests dynamic element visibility by waiting for a button to become visible and clicking it

Starting URL: https://demoqa.com/dynamic-properties

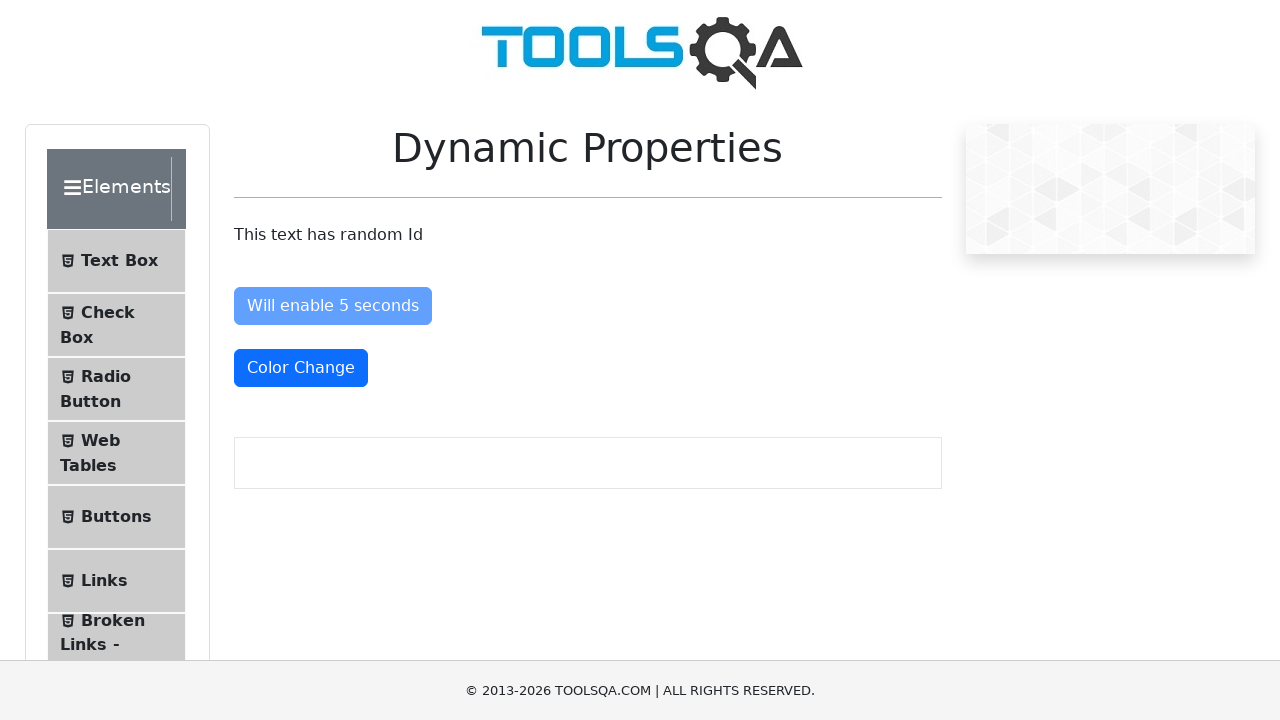

Waited for dynamic button to become visible (timeout: 10000ms)
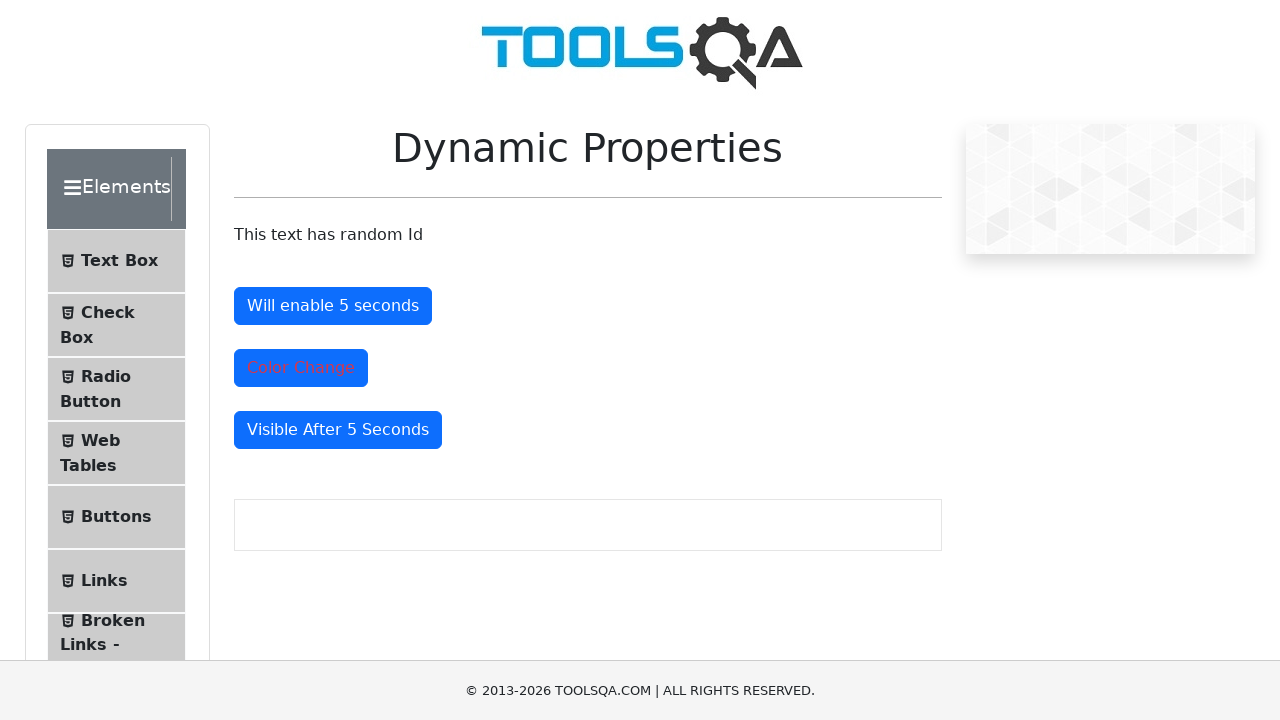

Clicked the dynamically visible button at (338, 430) on #visibleAfter
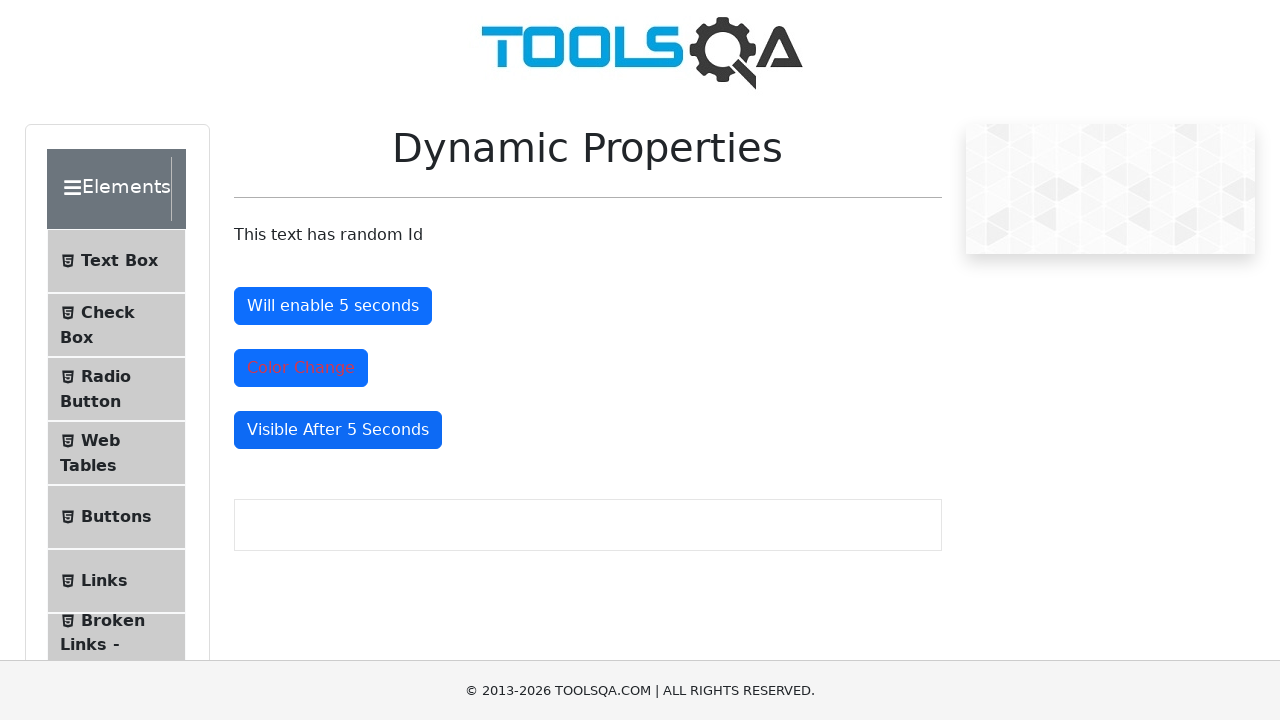

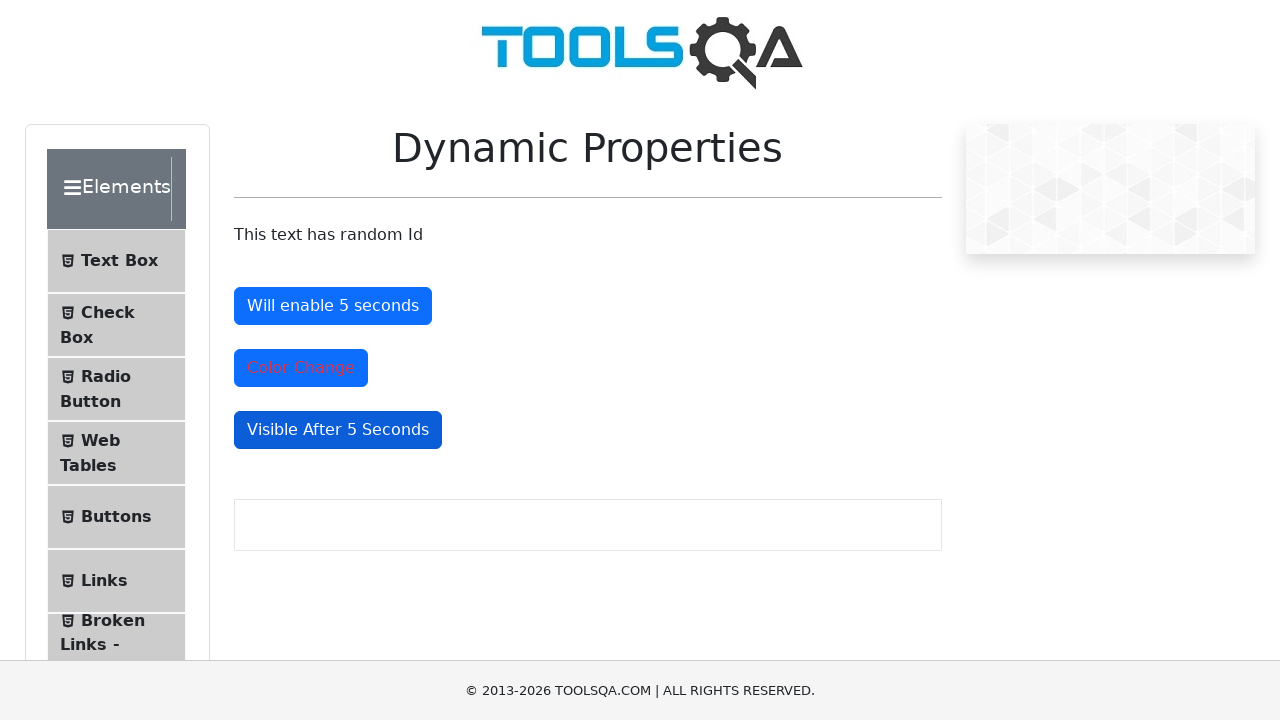